Navigates to the Ajio e-commerce website homepage

Starting URL: https://www.ajio.com/

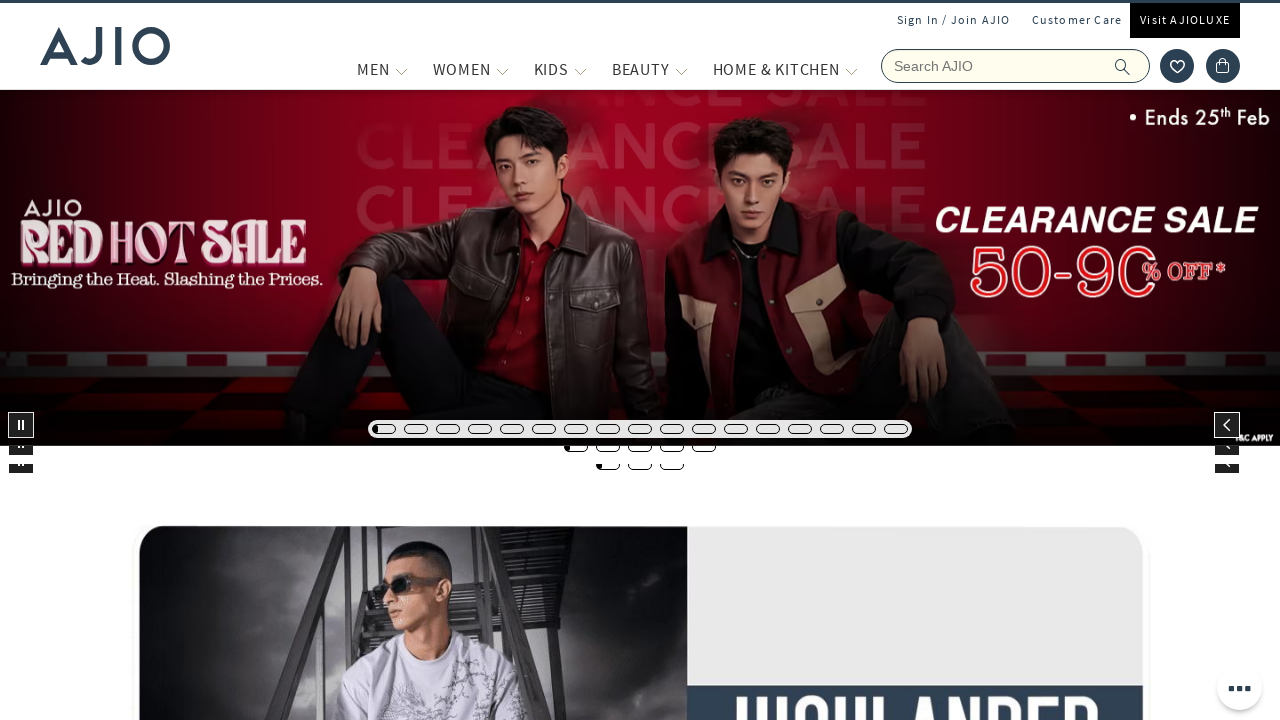

Navigated to Ajio e-commerce website homepage
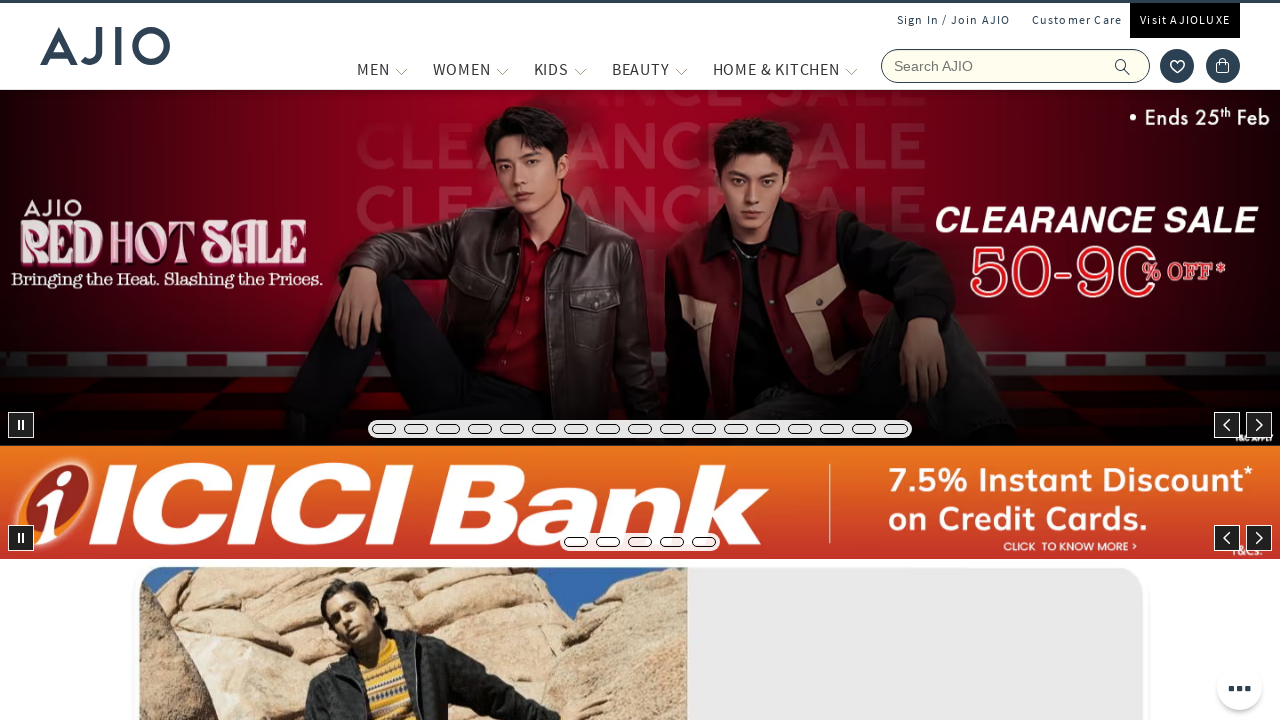

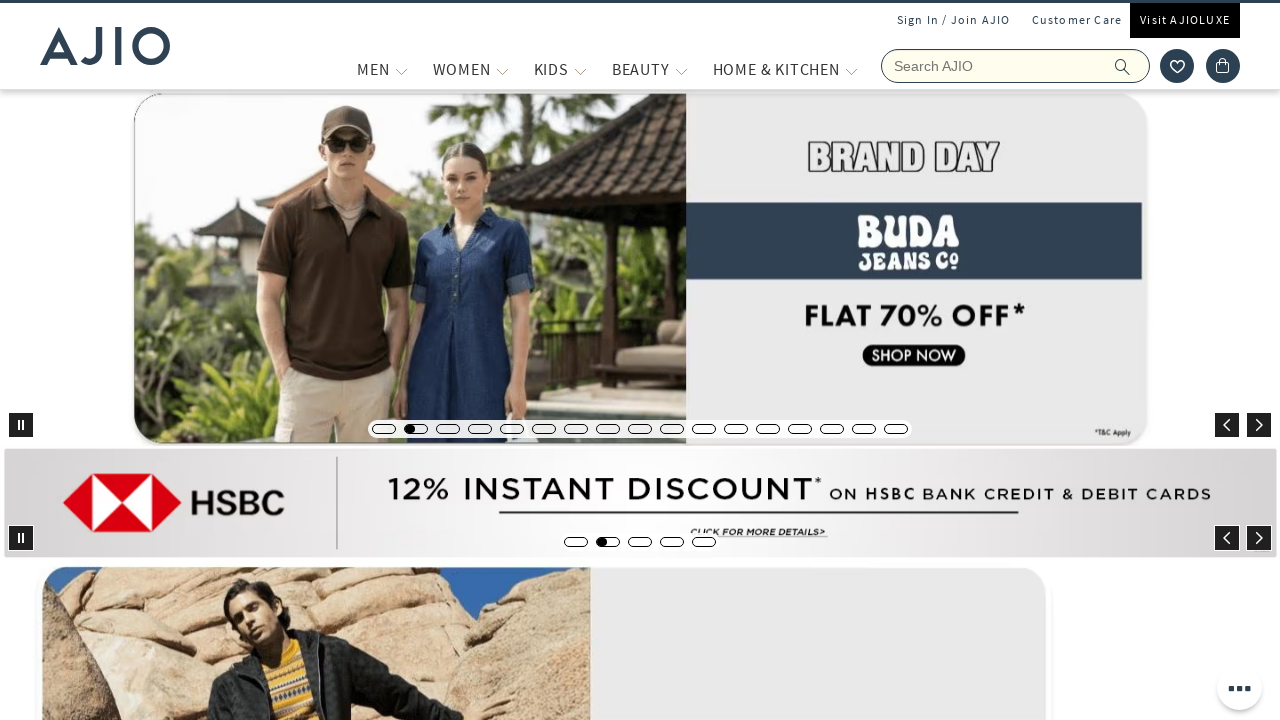